Tests IP subnet calculator by entering IP address 10.78.253.10 with mask 29, clicking calculate, and verifying the bitmask, wildcard, and network results

Starting URL: https://ip-calculator.ru/

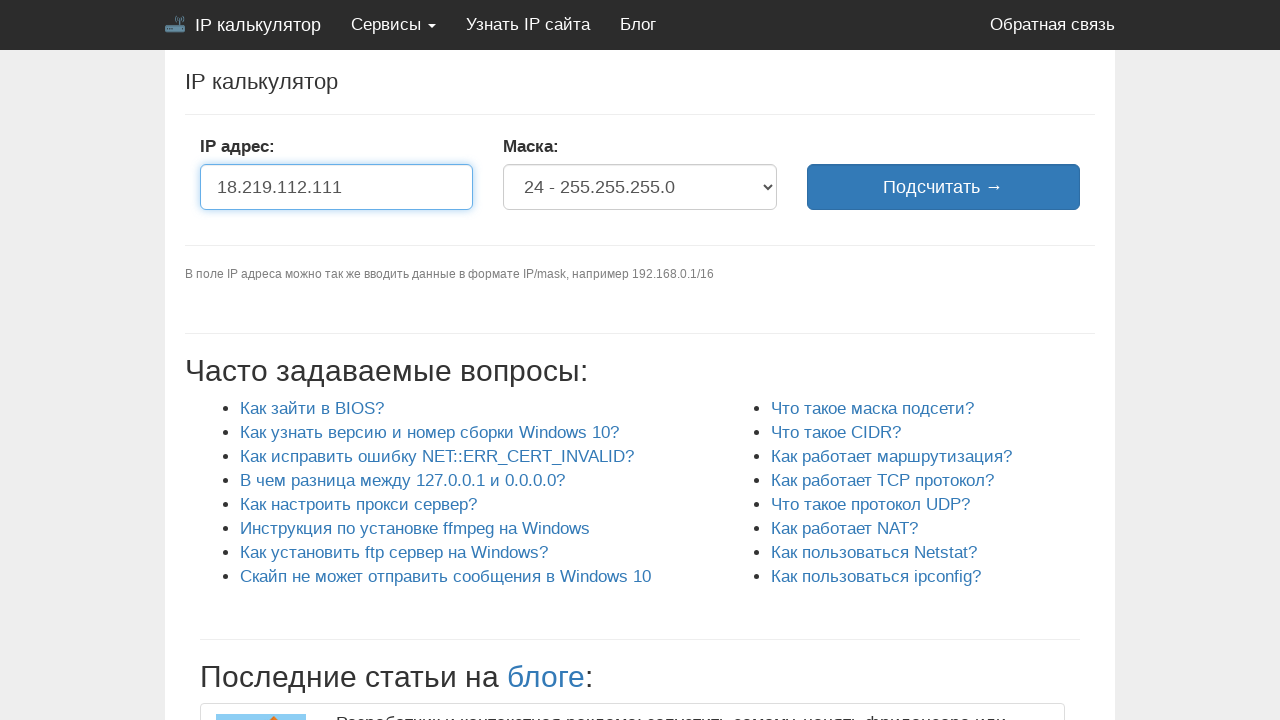

Filled IP address field with 10.78.253.10 on #ip
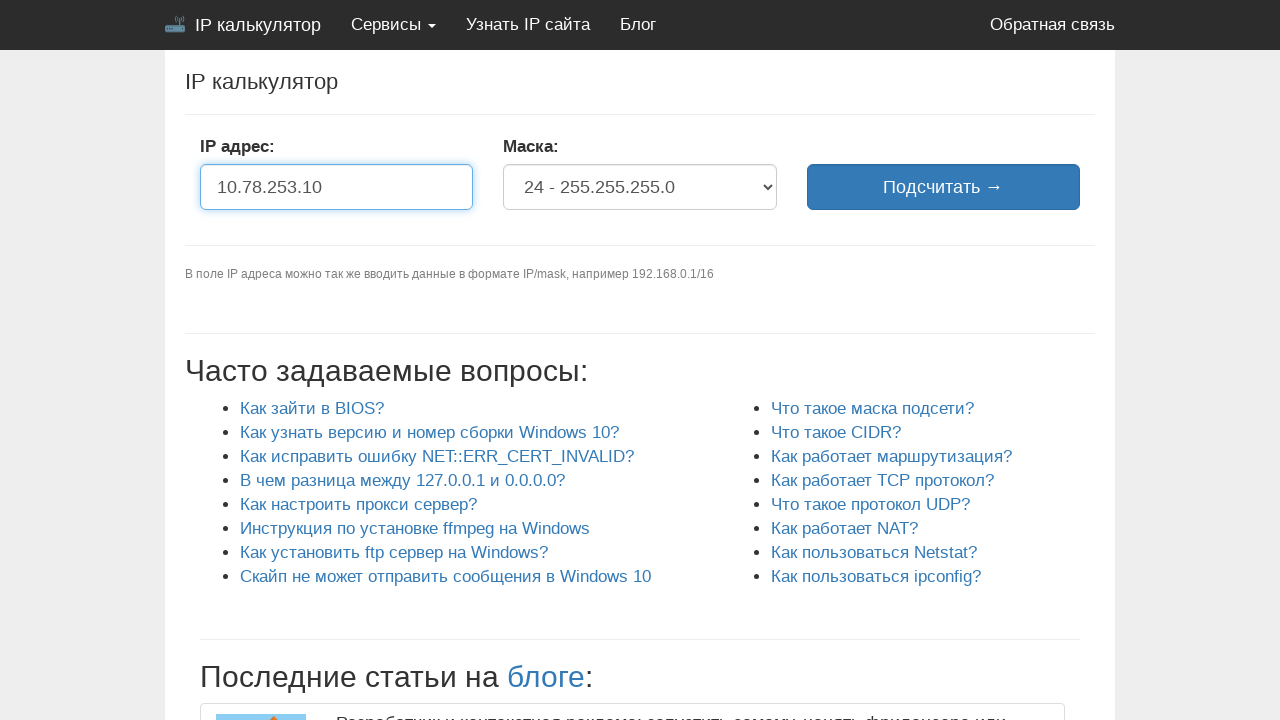

Selected network mask 29 on #mask
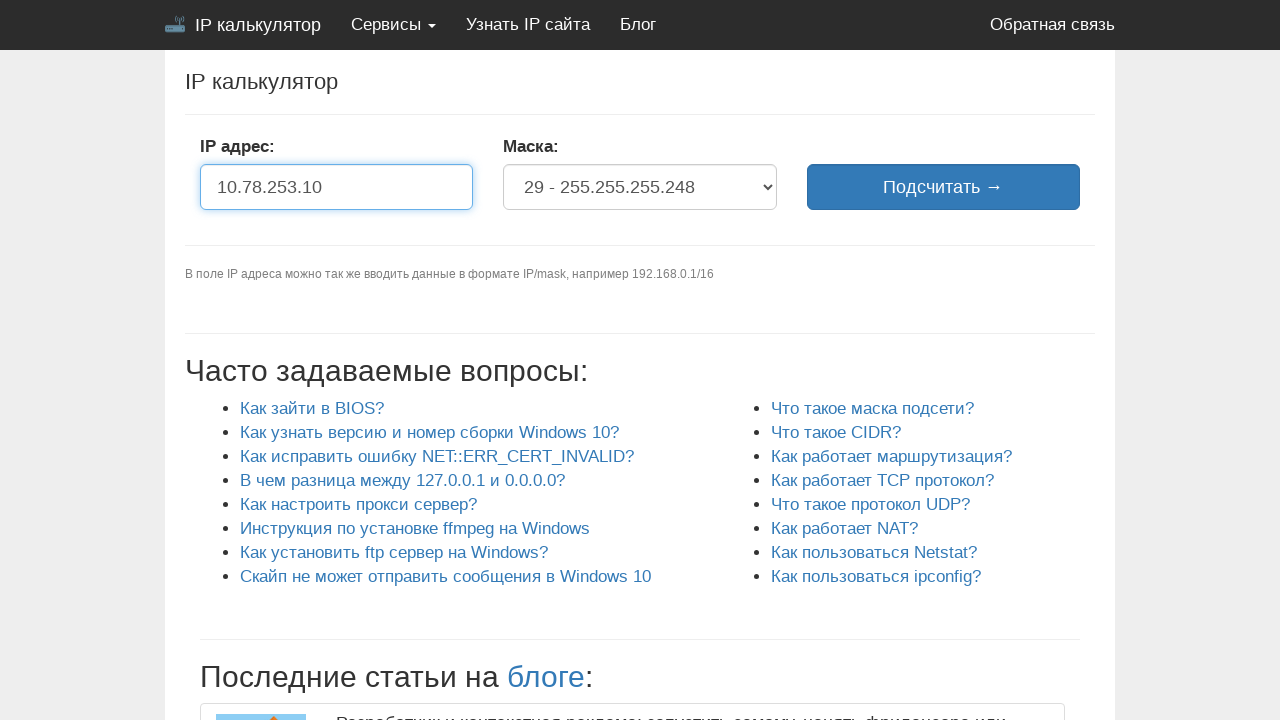

Clicked calculate button at (943, 187) on button[type='submit']
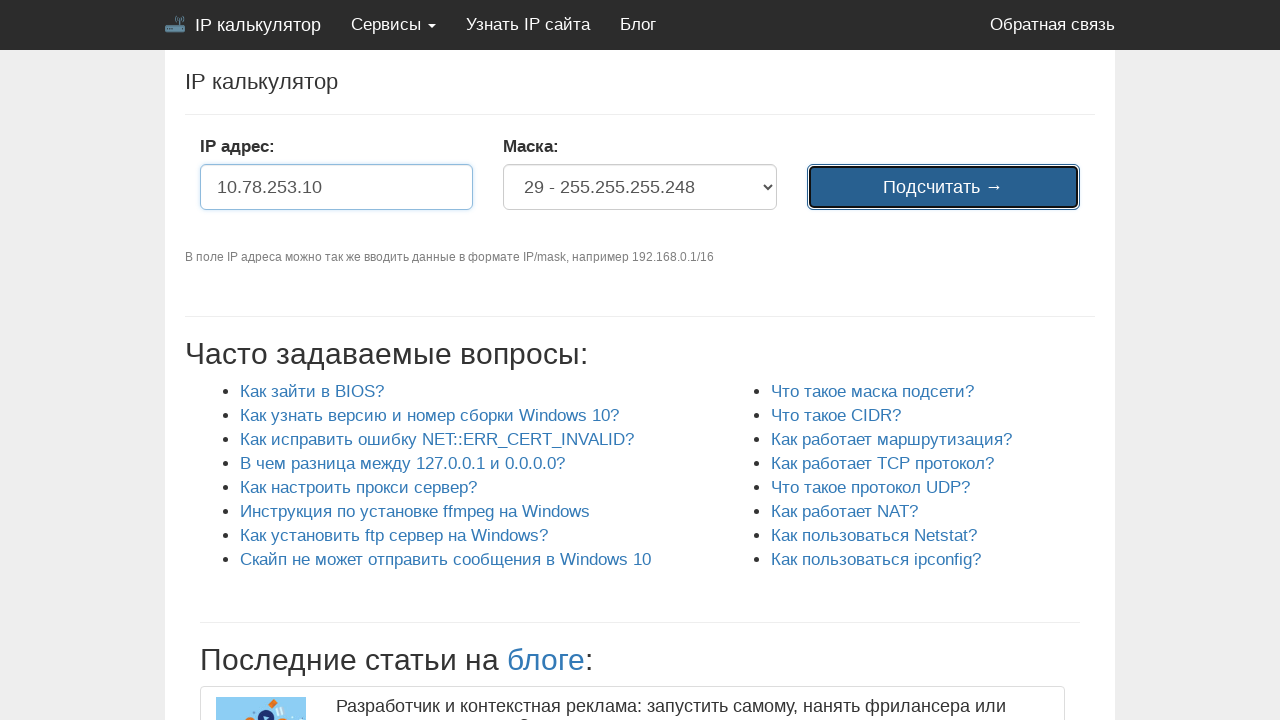

Results section loaded
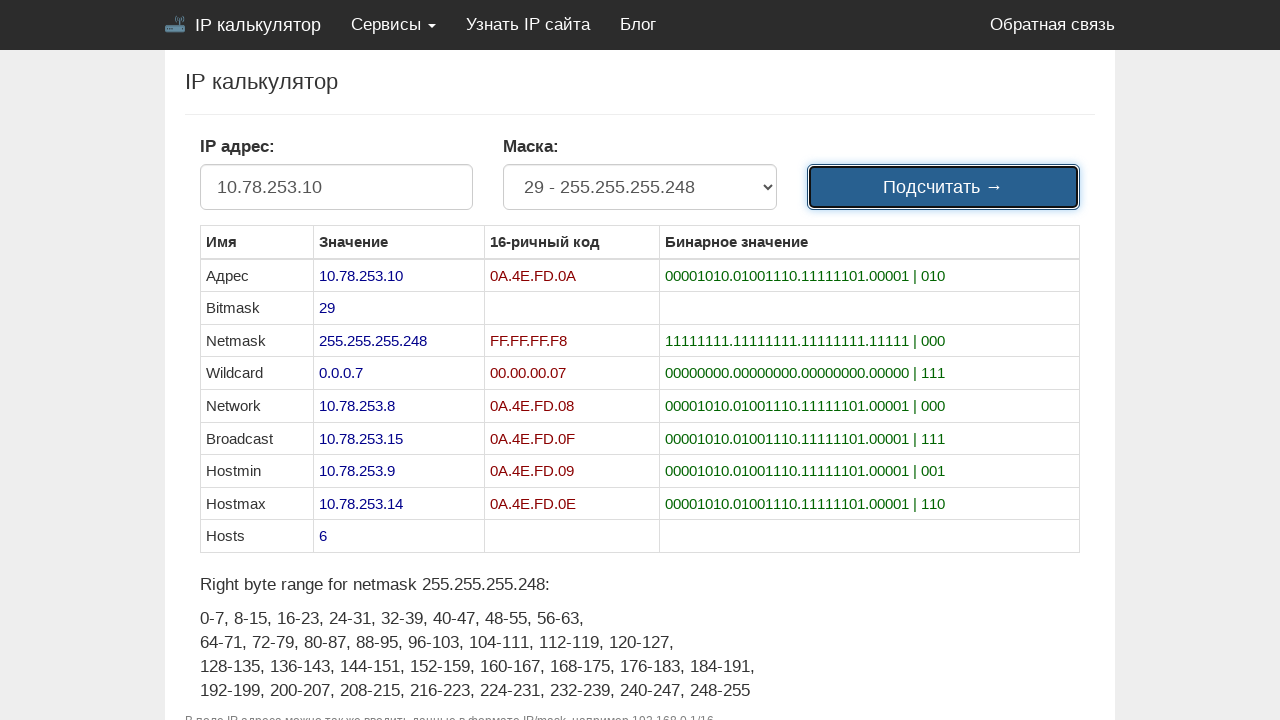

Bitmask result element loaded
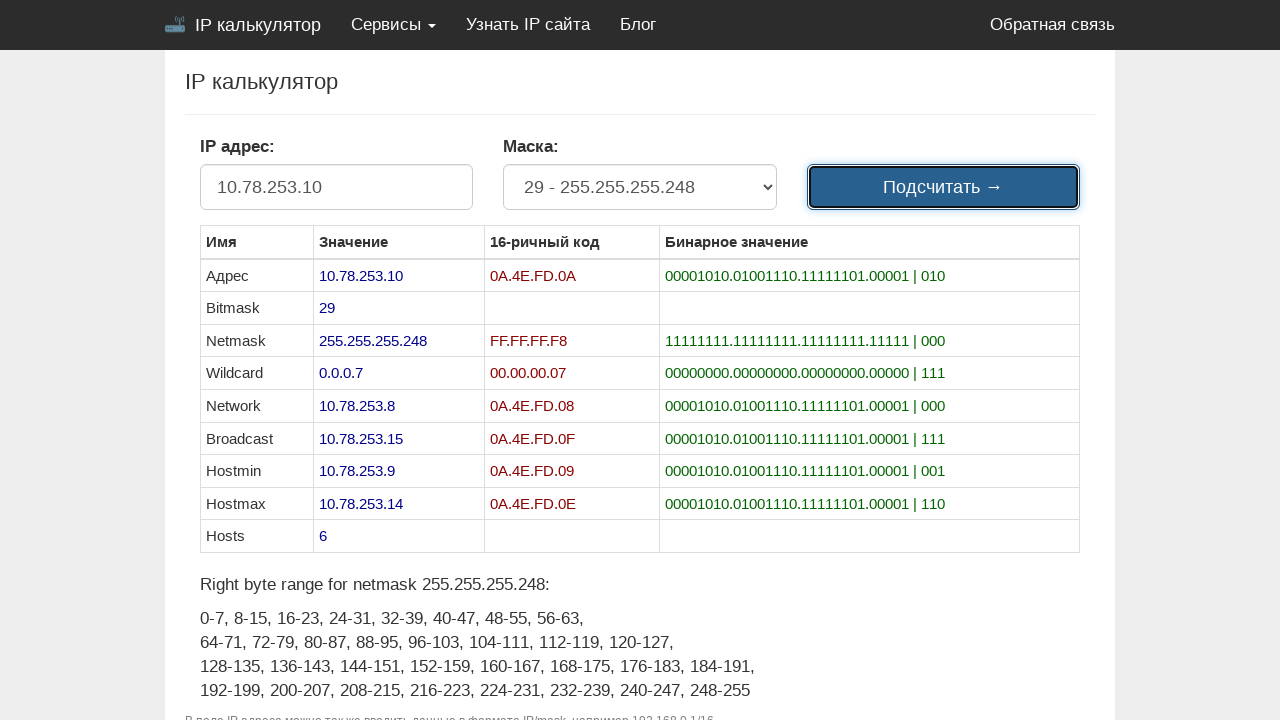

Verified bitmask result is 29
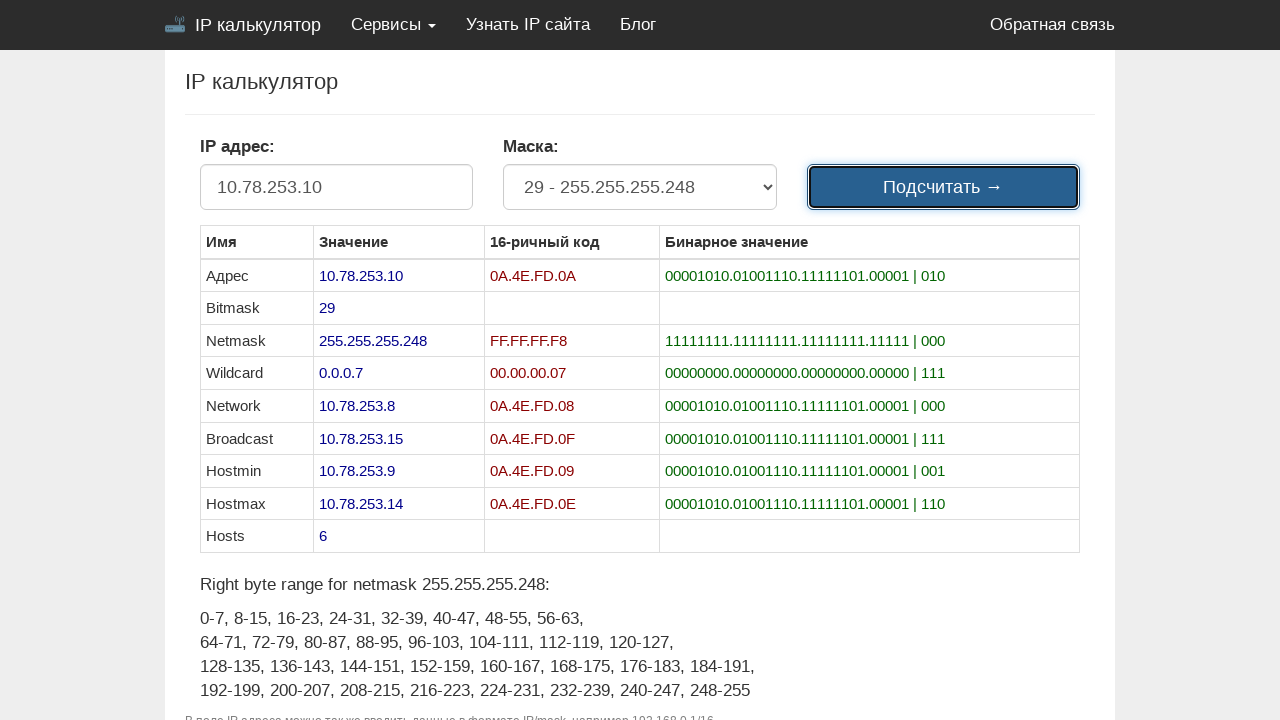

Verified wildcard result is 0.0.0.7
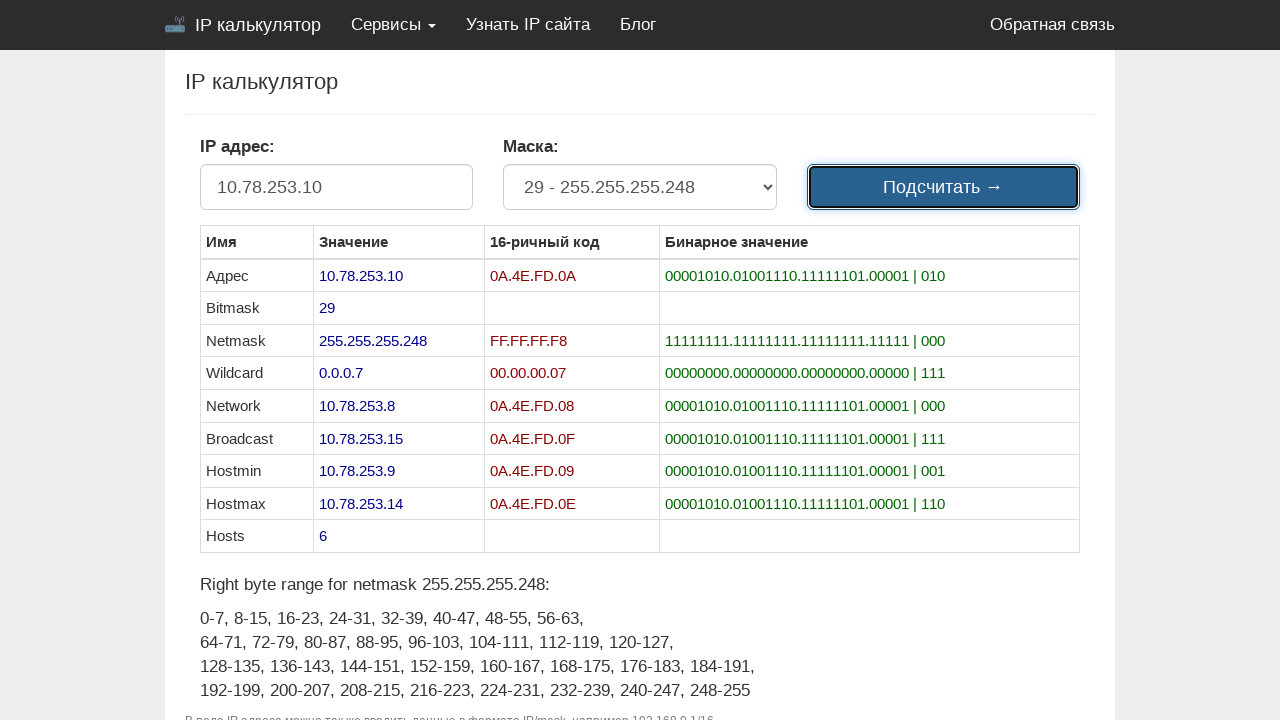

Verified network result is 10.78.253.8
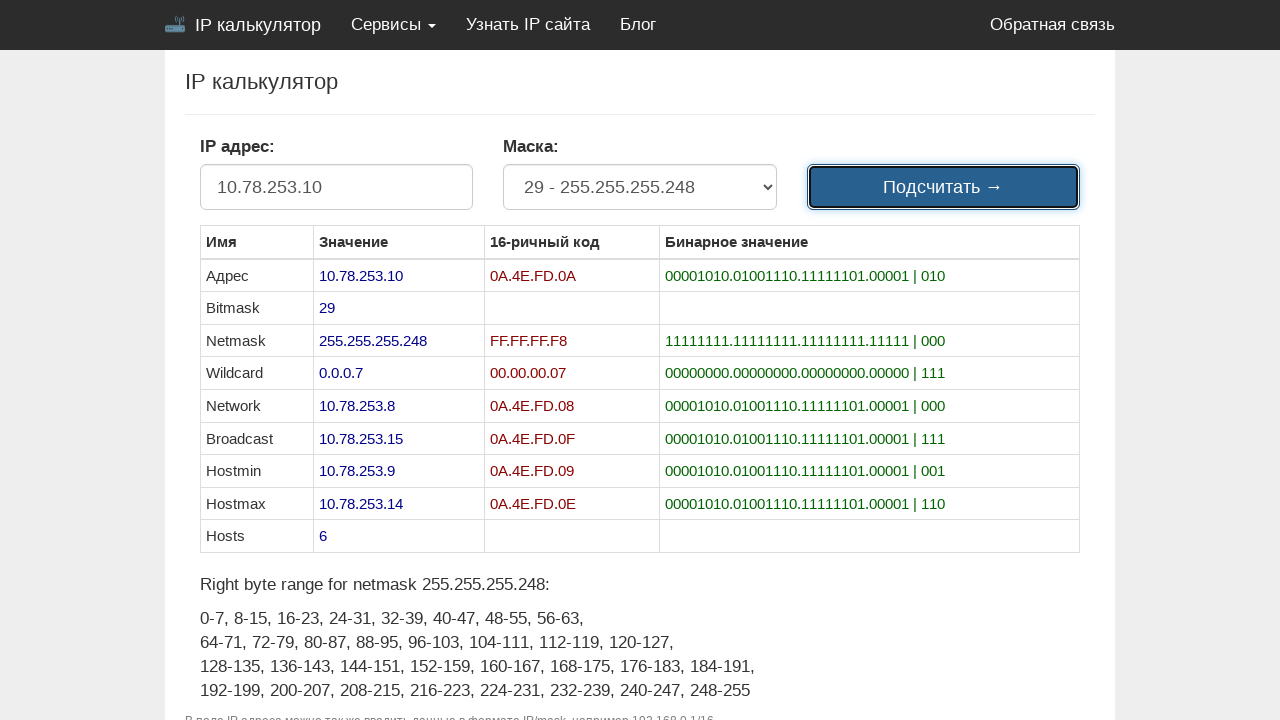

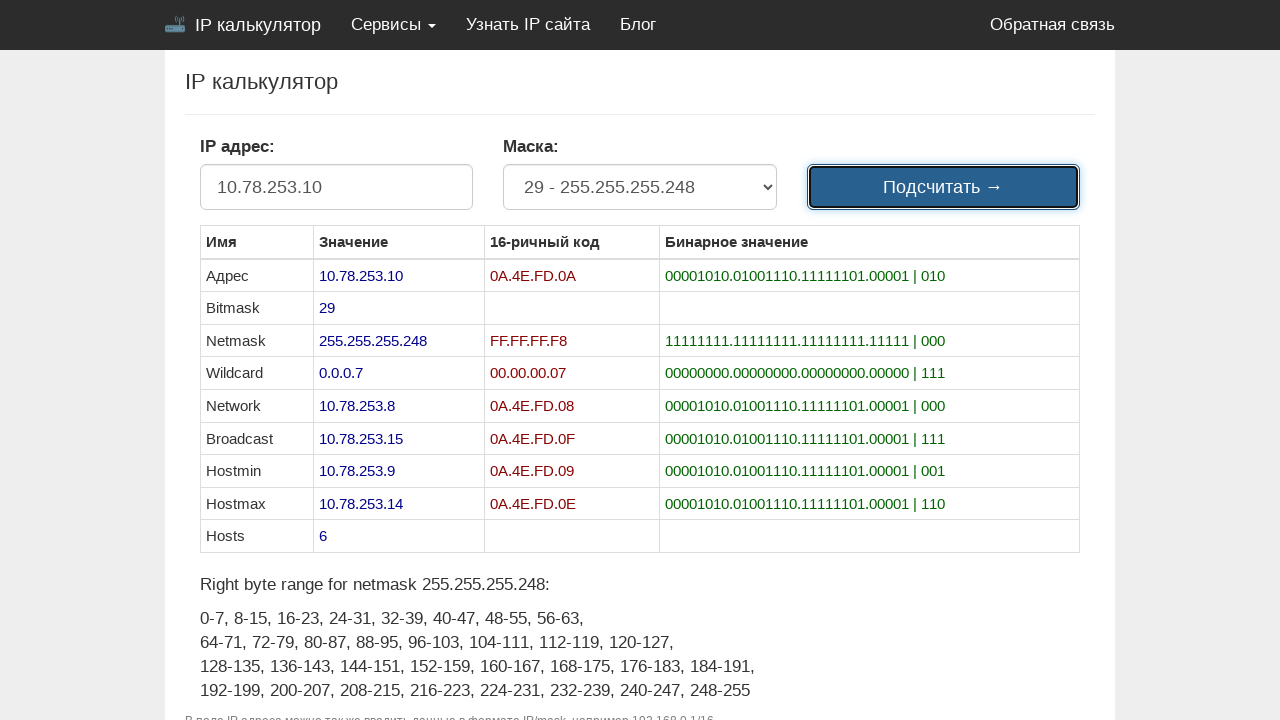